Tests date picker functionality by clicking the date input field, then selecting a specific year, month, and date from the dropdown calendar widget.

Starting URL: https://testautomationpractice.blogspot.com/

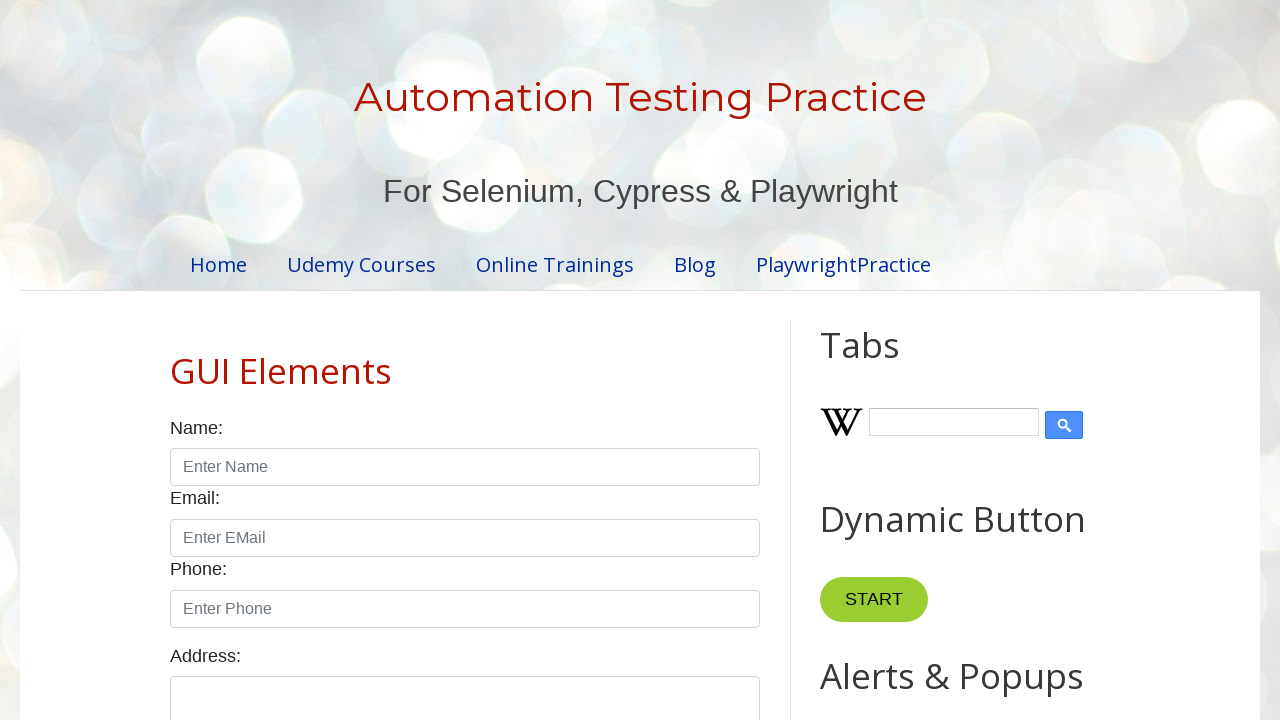

Clicked on date input field to open date picker at (520, 360) on input#txtDate
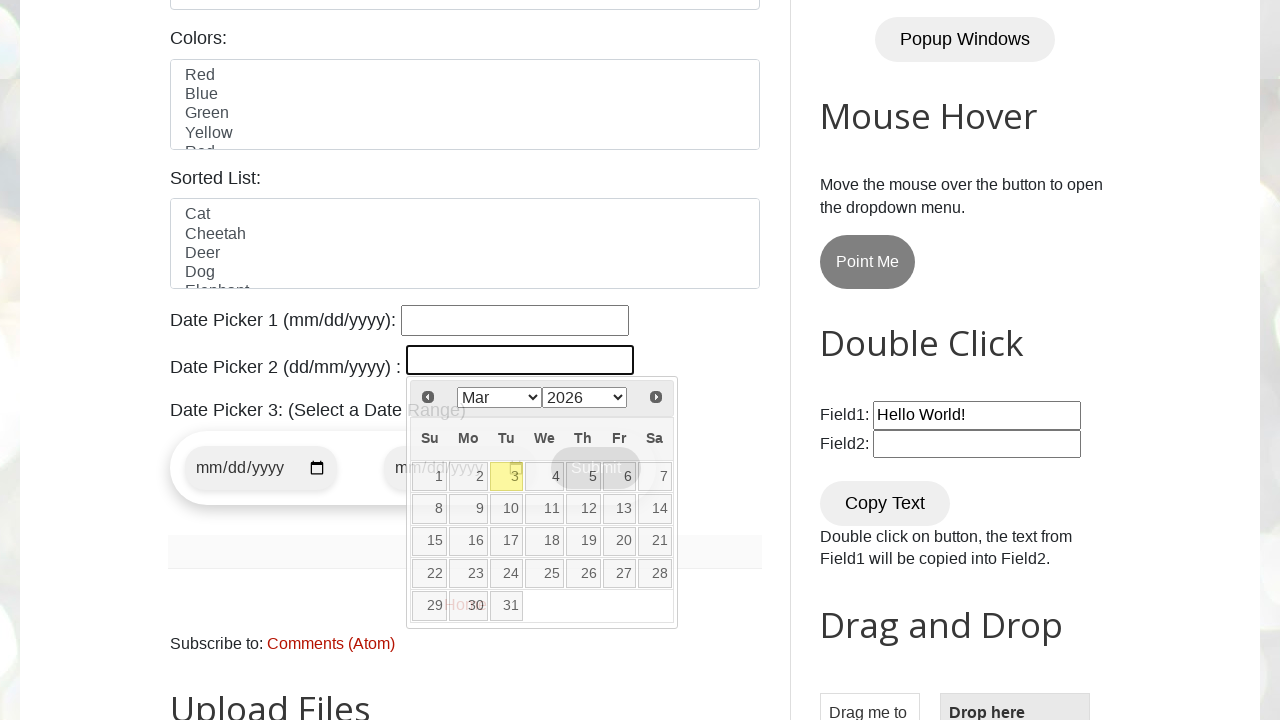

Date picker calendar widget appeared
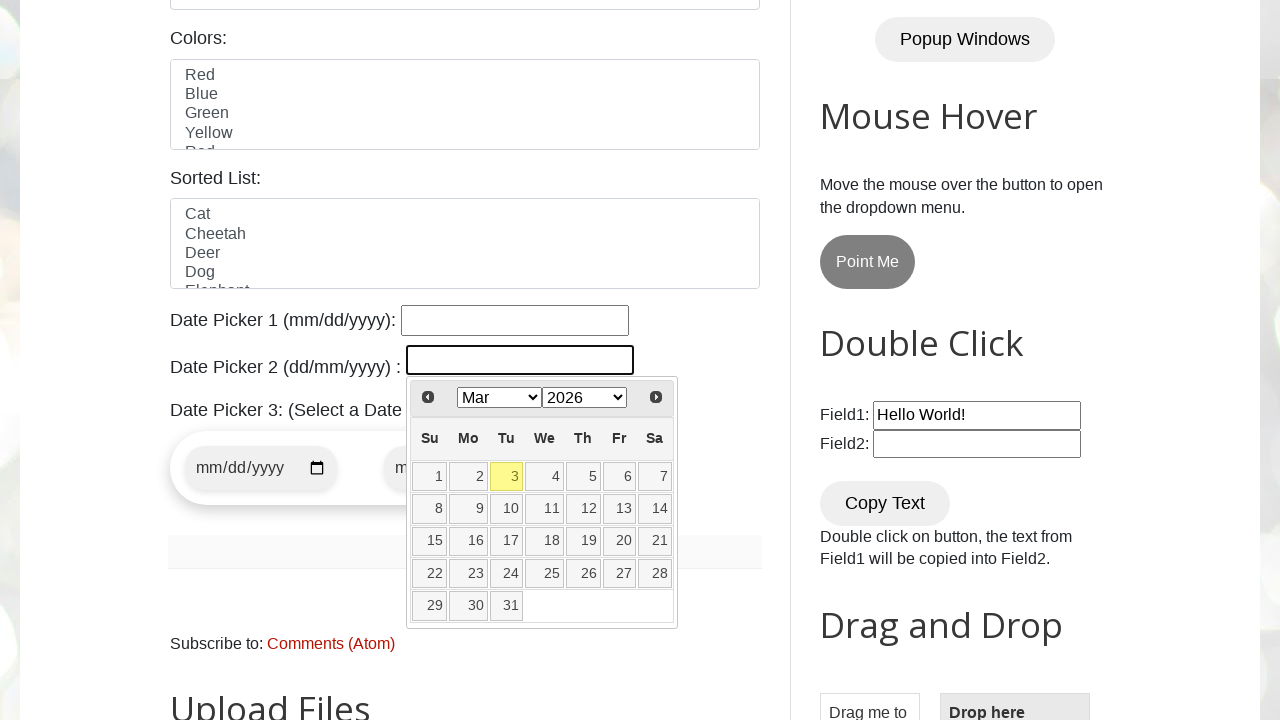

Selected year 2021 from dropdown on select.ui-datepicker-year
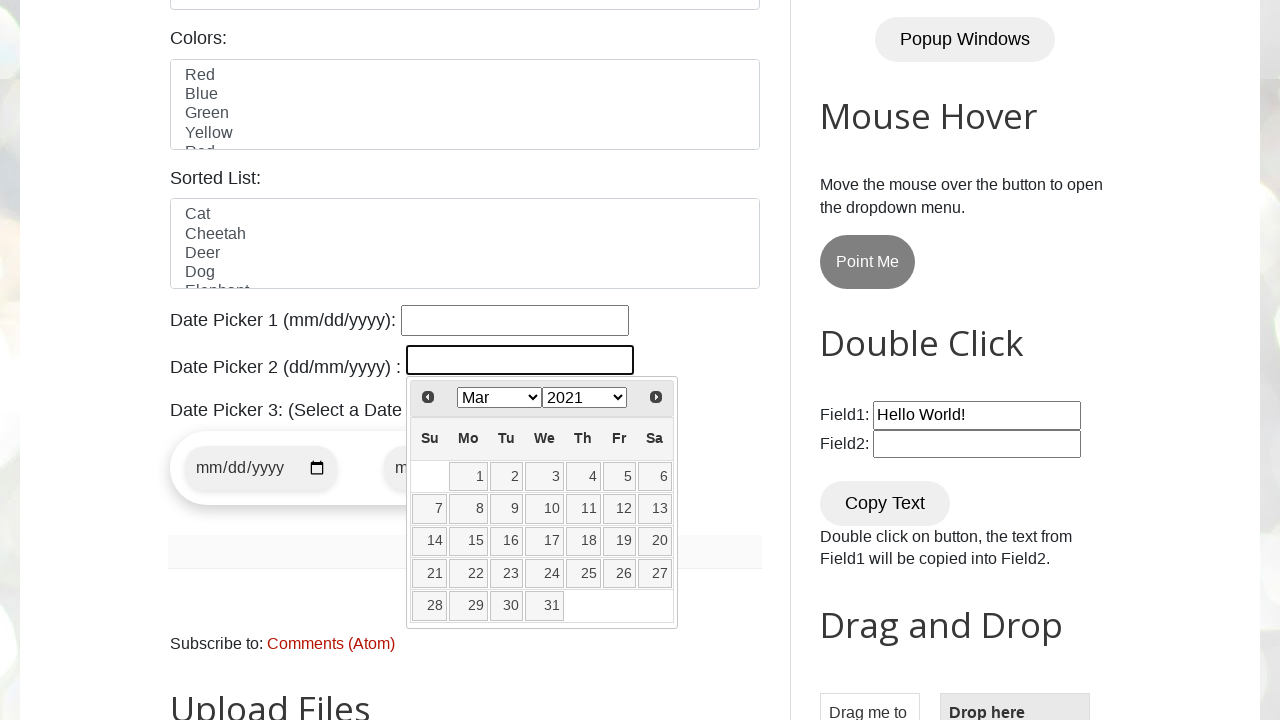

Selected month Nov from dropdown on select.ui-datepicker-month
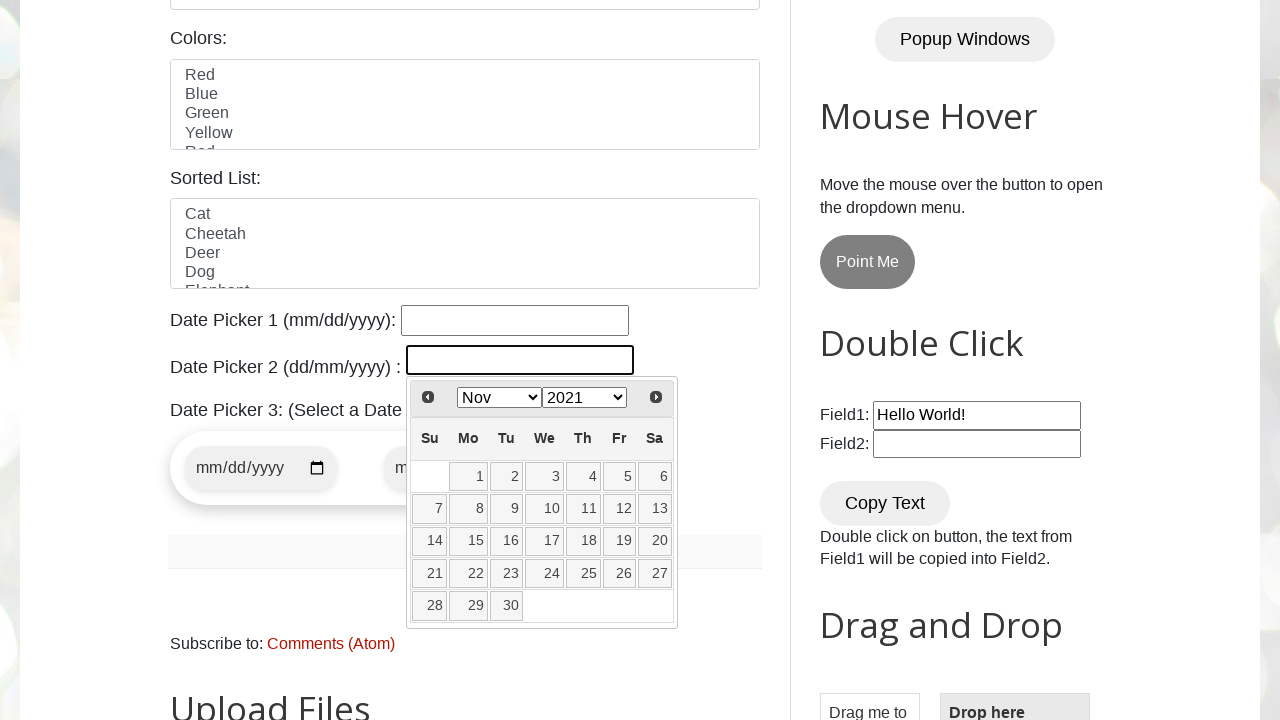

Found 30 date cells in calendar
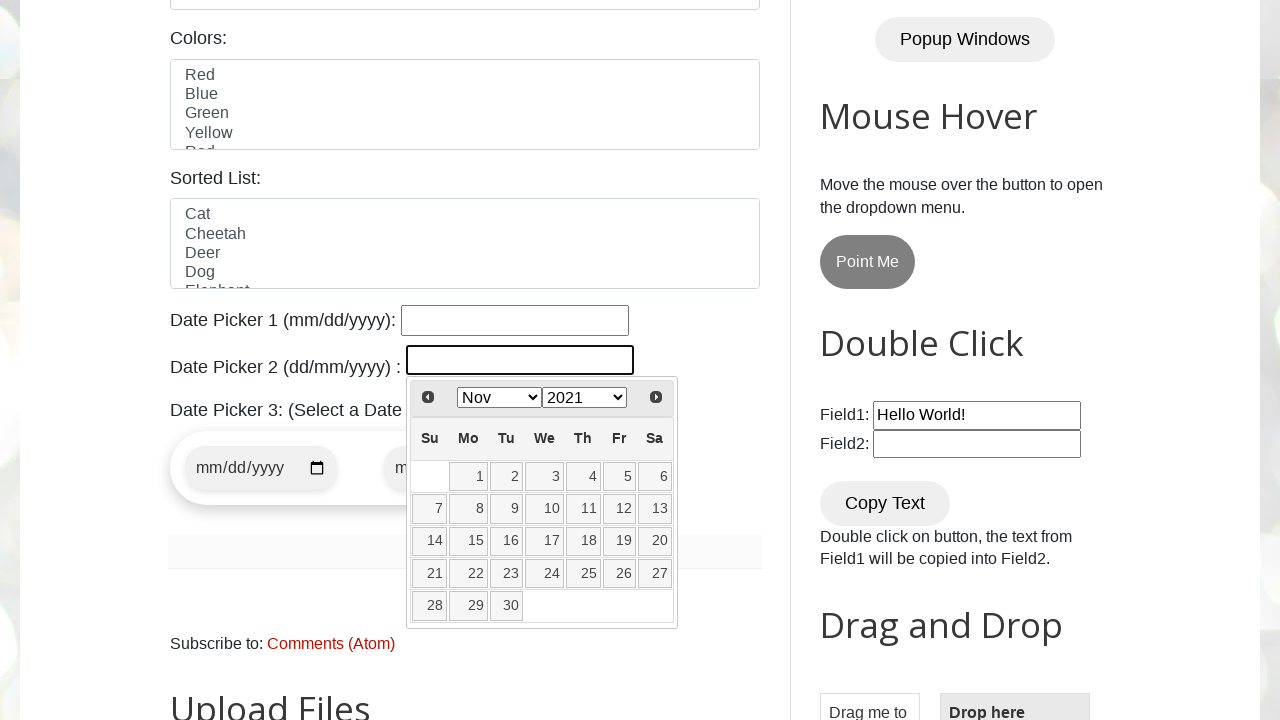

Clicked on date 25 in the calendar at (583, 574) on table.ui-datepicker-calendar tbody tr td a >> nth=24
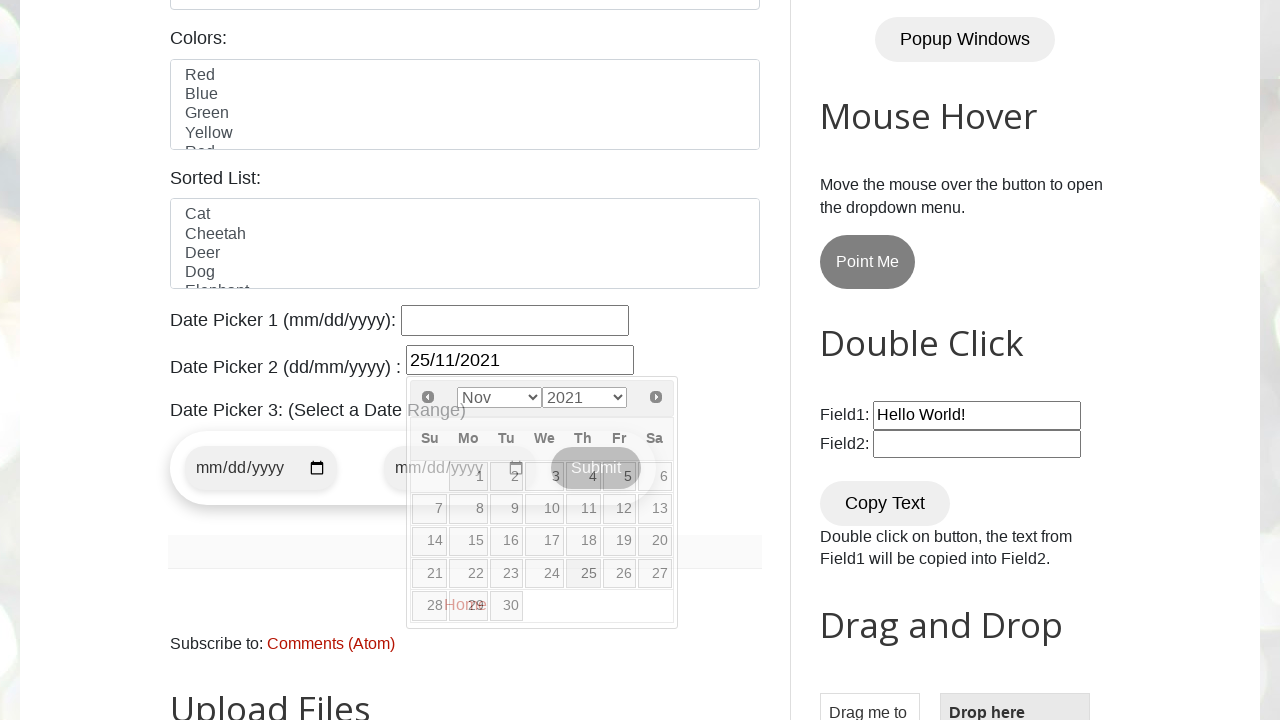

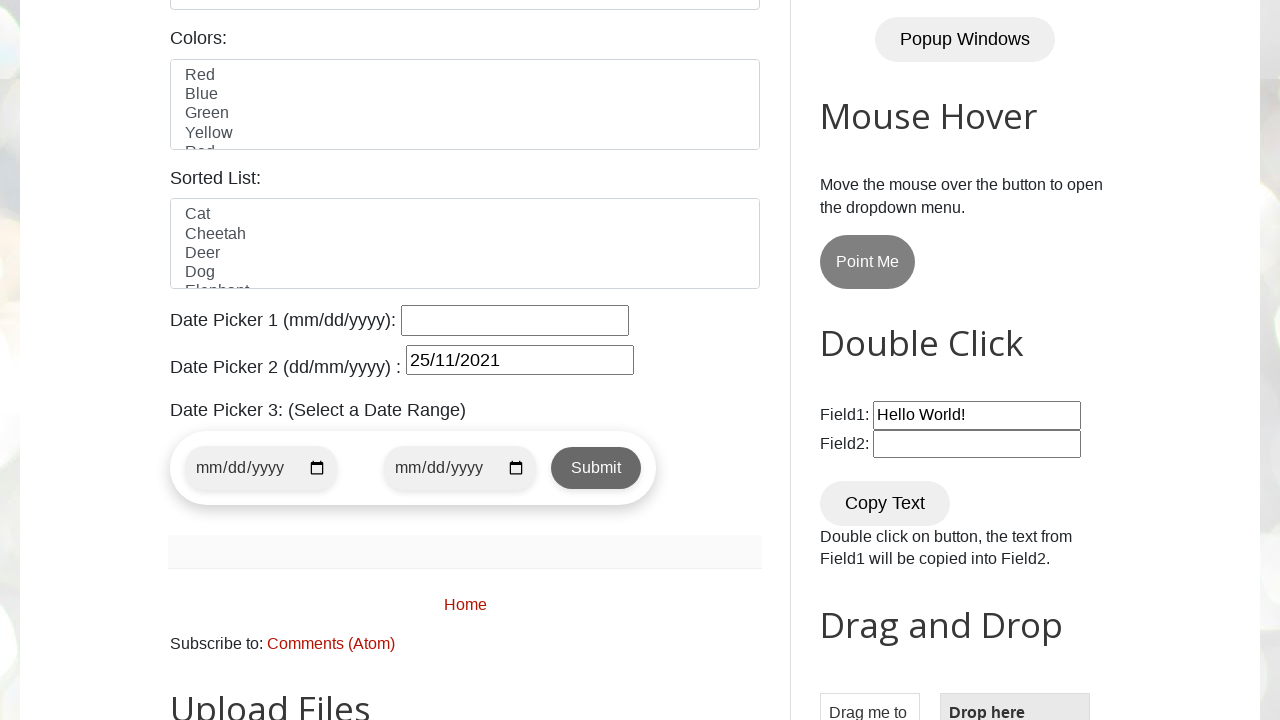